Tests navigation through various HTTP status code pages by clicking links and navigating back

Starting URL: http://the-internet.herokuapp.com/status_codes

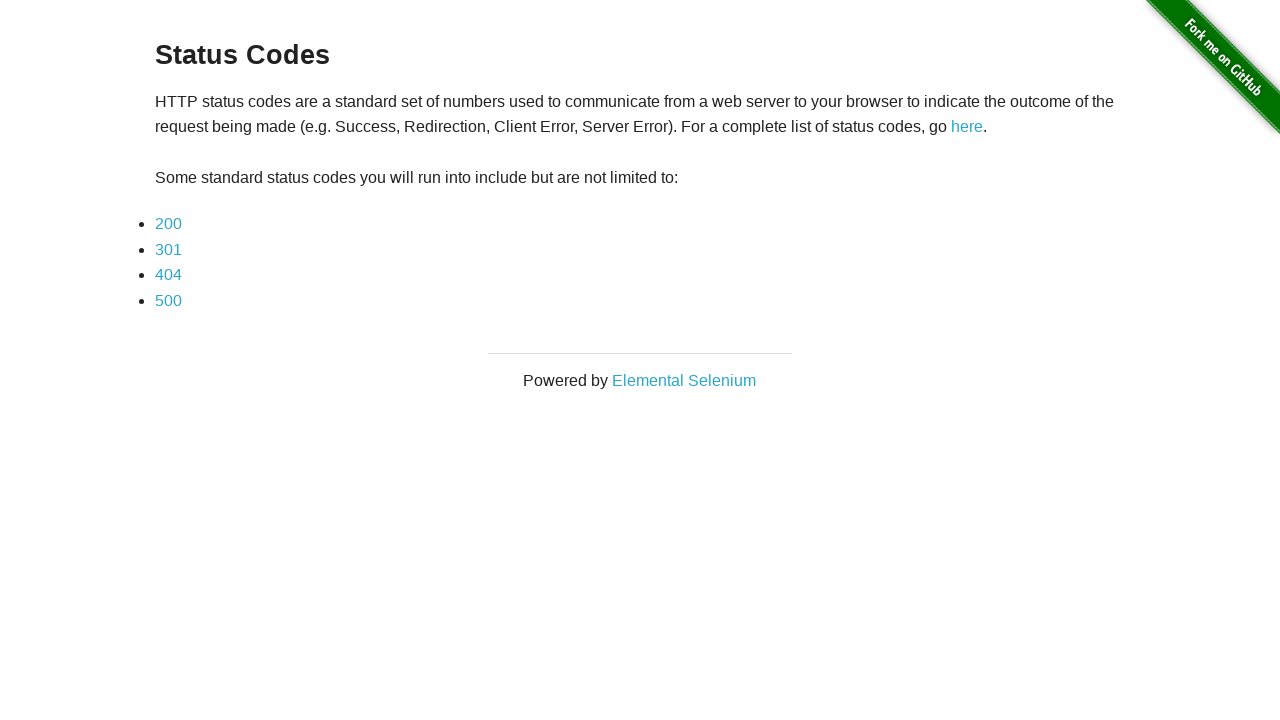

Clicked on status code details link at (967, 127) on xpath=//*[@id='content']/div/p[1]/a
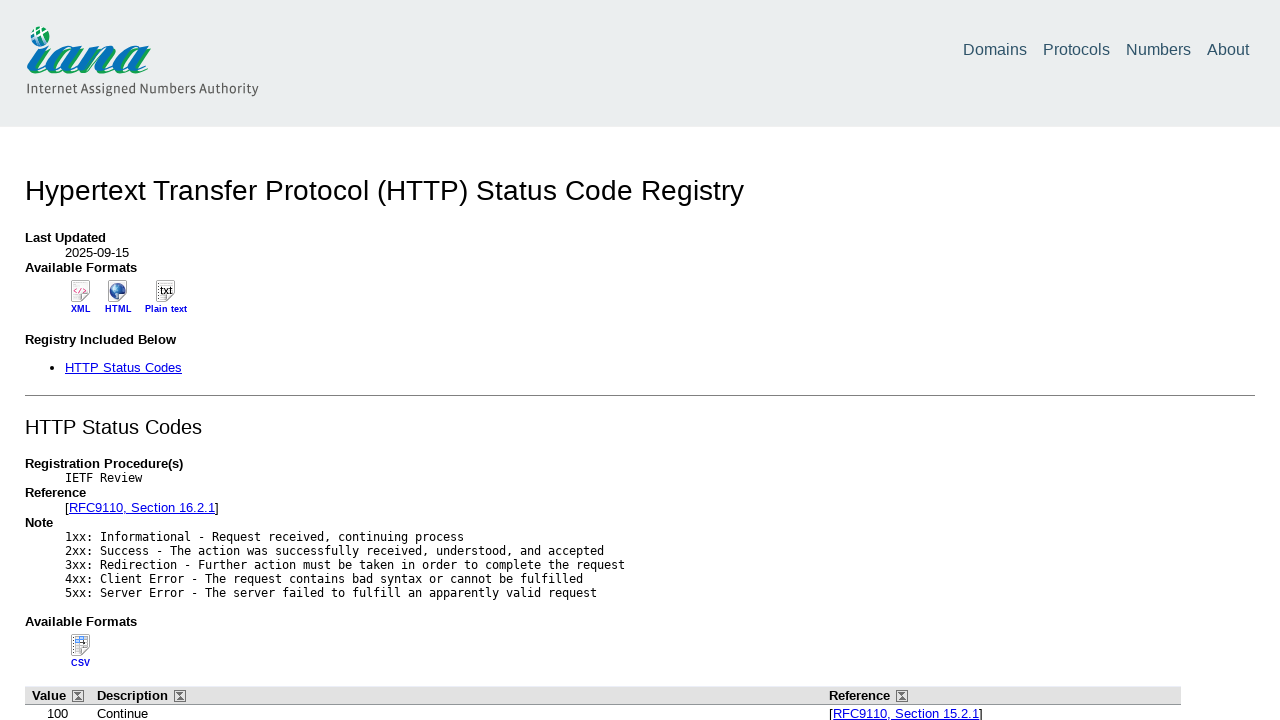

Navigated back to status codes page
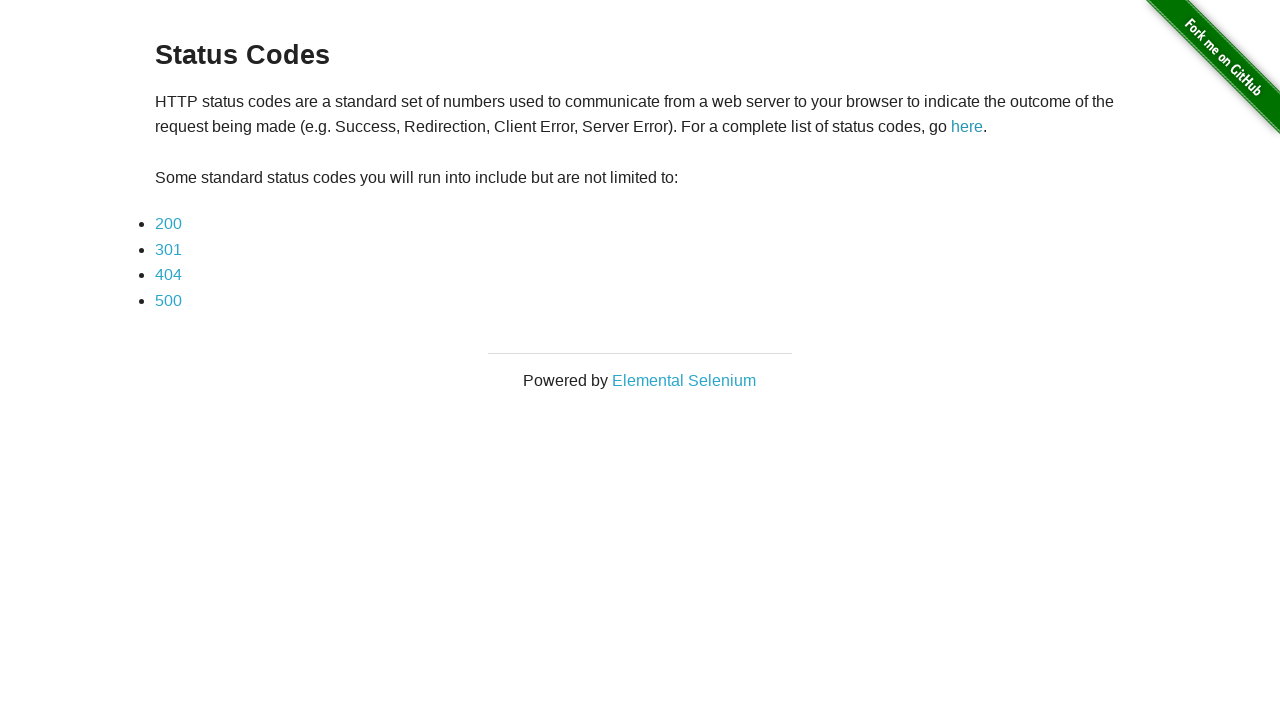

Clicked on status code 200 link at (168, 224) on xpath=//*[@id='content']/div/ul/li[1]/a
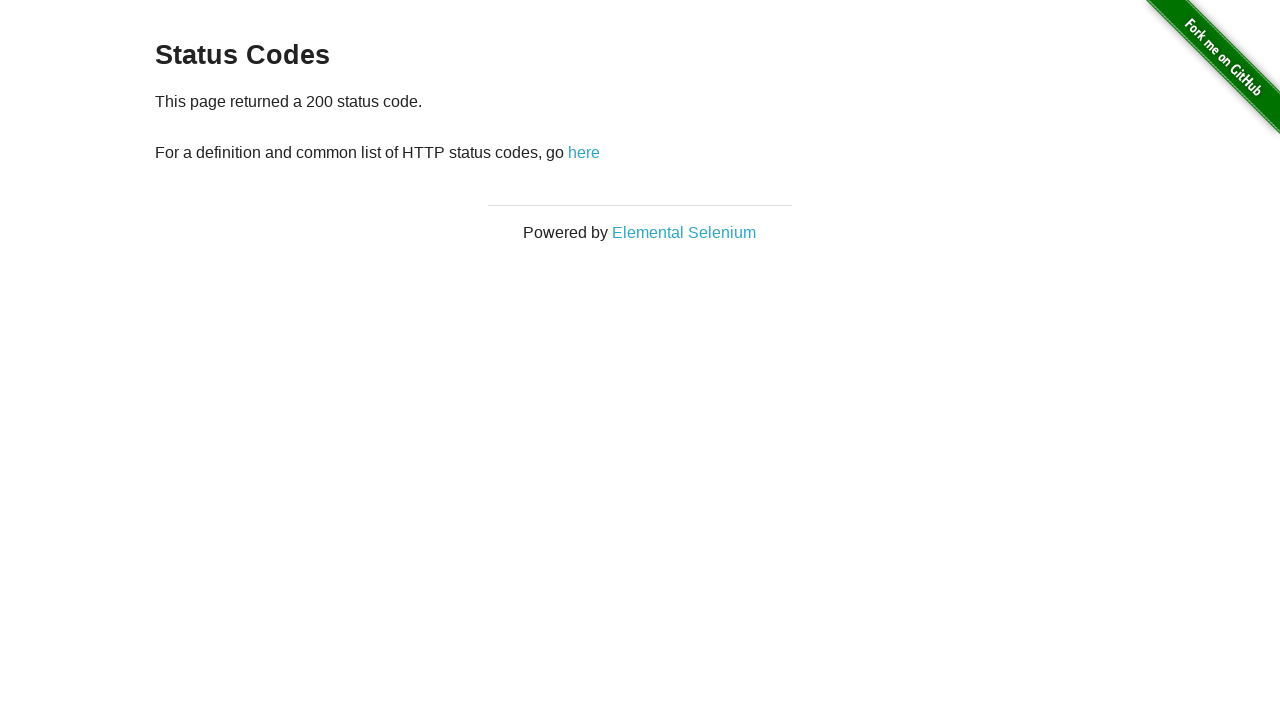

Clicked back link from status code 200 page at (584, 152) on xpath=//*[@id='content']/div/p/a
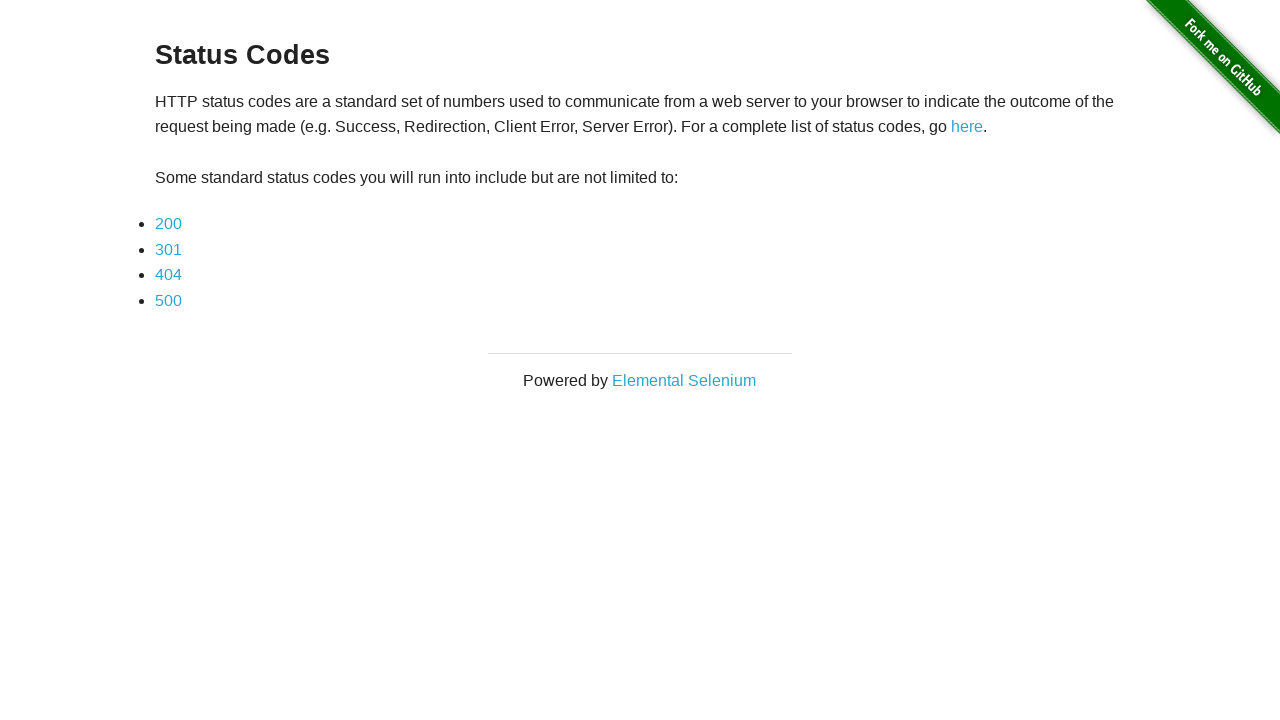

Clicked on status code 301 link at (168, 249) on xpath=//*[@id='content']/div/ul/li[2]/a
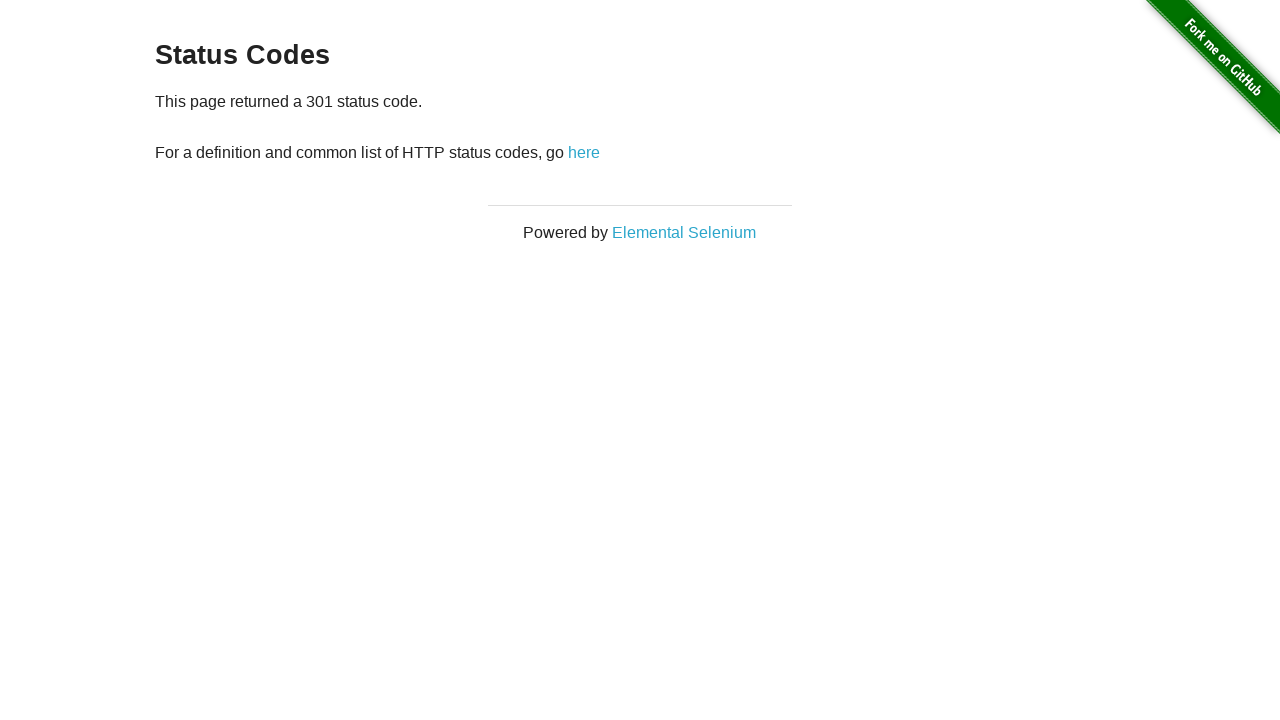

Clicked back link from status code 301 page at (584, 152) on xpath=//*[@id='content']/div/p/a
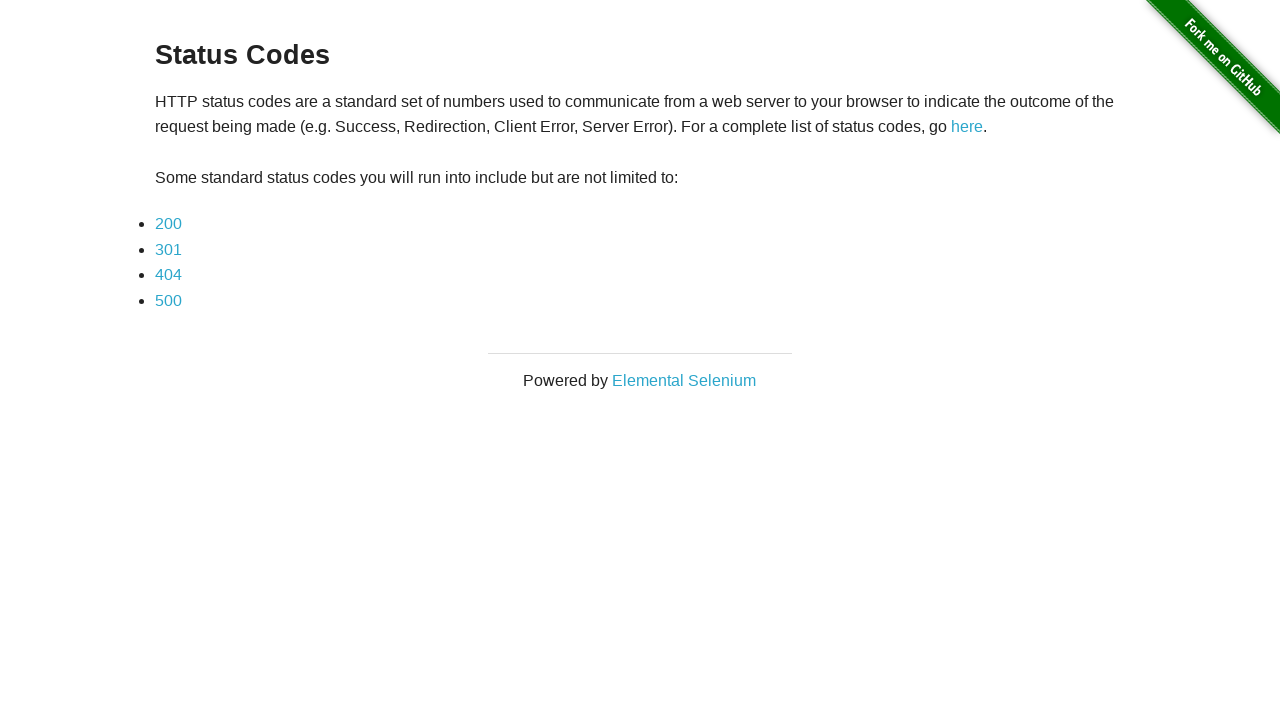

Clicked on status code 404 link at (168, 275) on xpath=//*[@id='content']/div/ul/li[3]/a
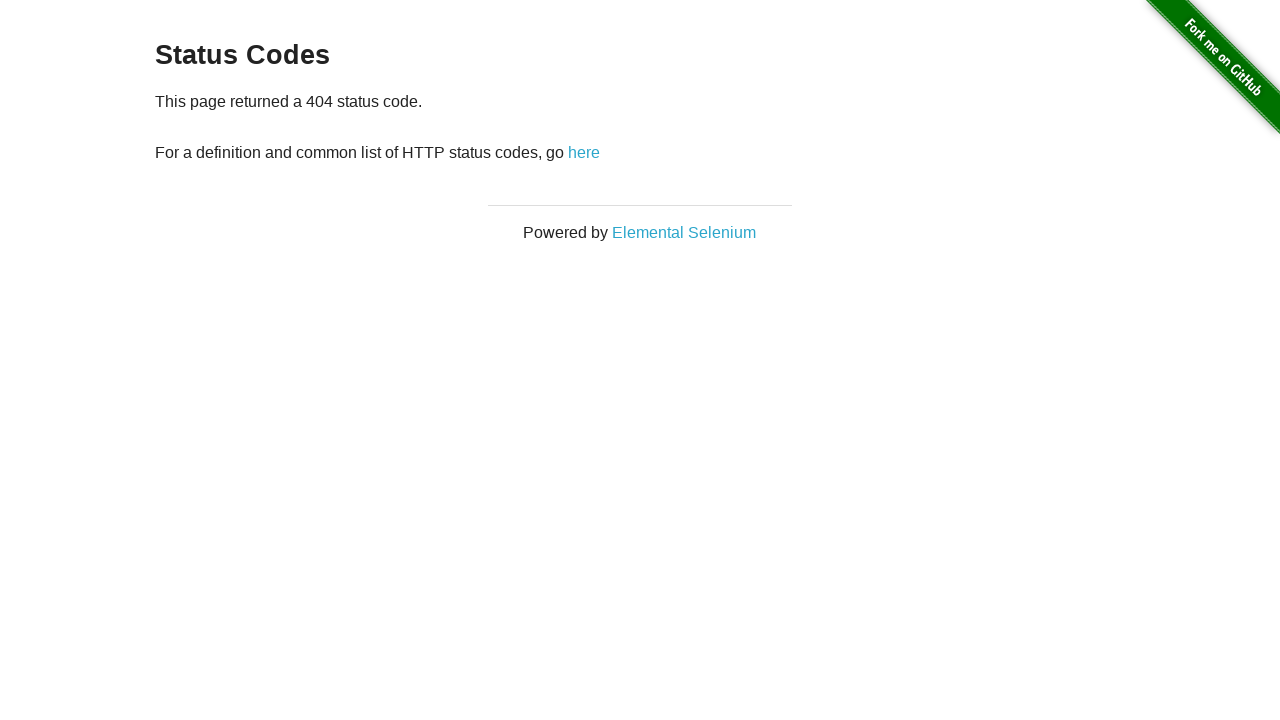

Clicked back link from status code 404 page at (584, 152) on xpath=//*[@id='content']/div/p/a
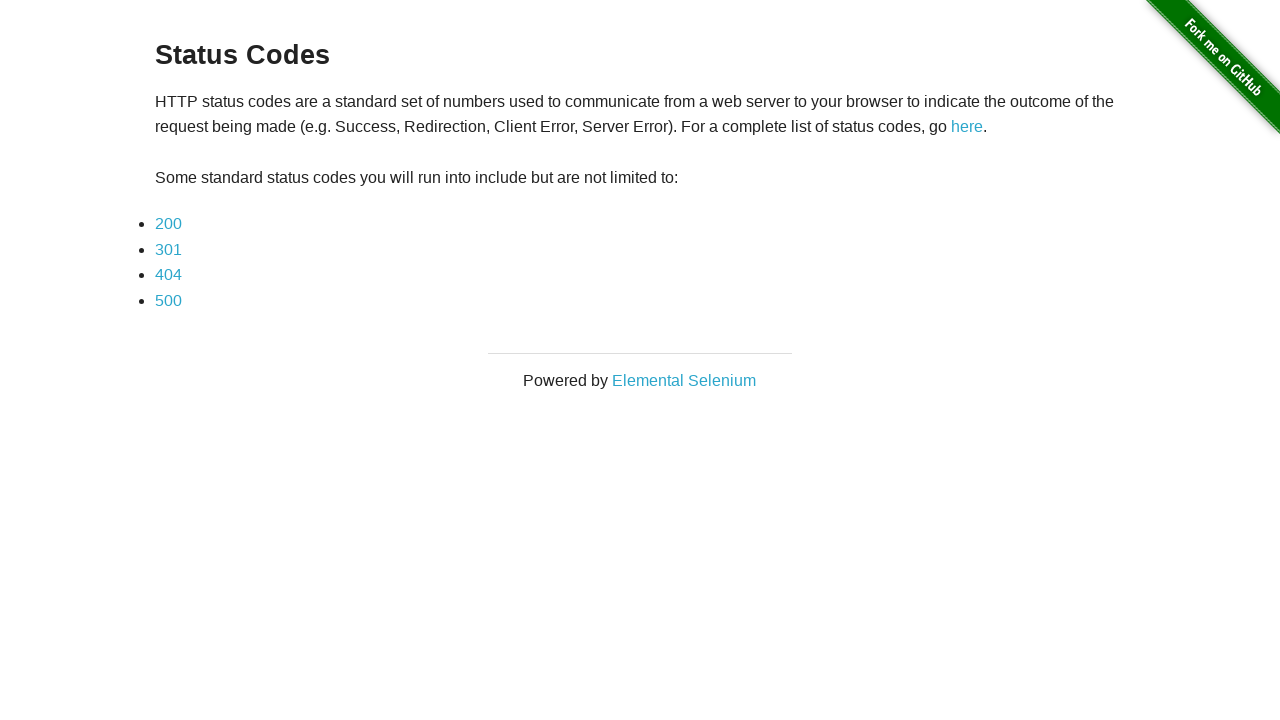

Clicked on status code 500 link at (168, 300) on xpath=//*[@id='content']/div/ul/li[4]/a
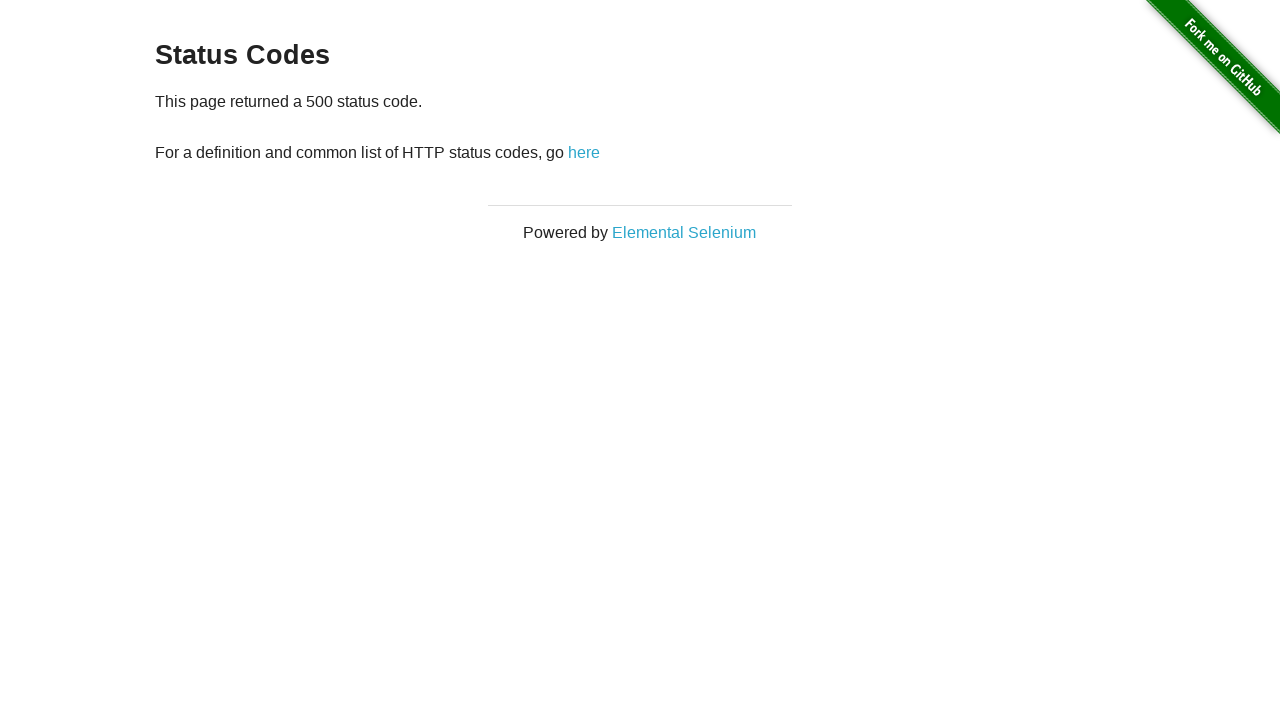

Clicked back link from status code 500 page at (584, 152) on xpath=//*[@id='content']/div/p/a
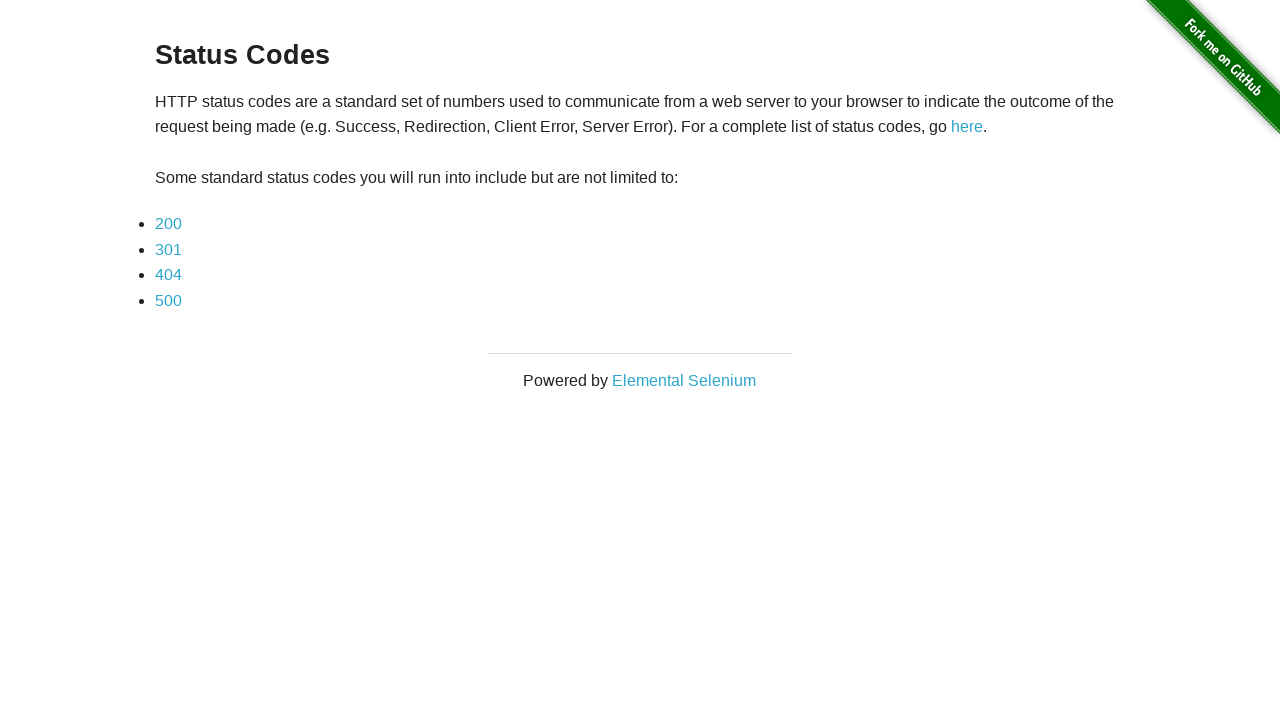

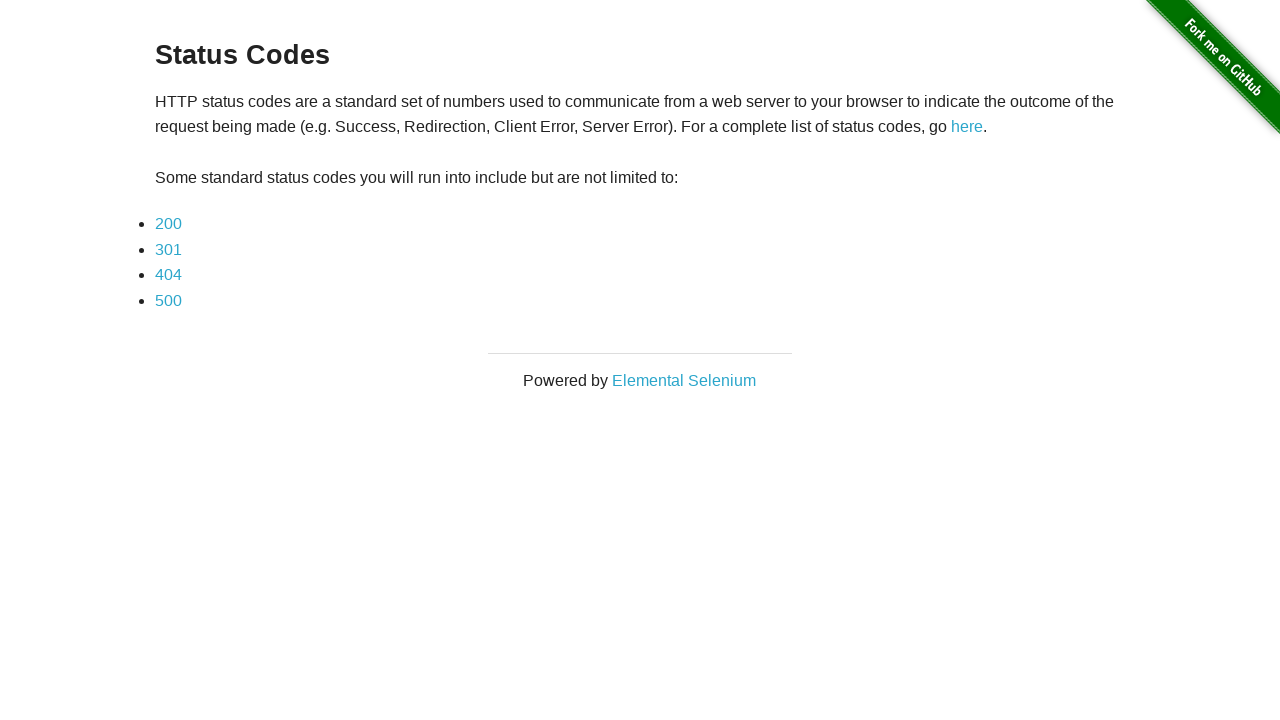